Tests calculator 2+2 using keyboard input

Starting URL: http://mhunterak.github.io/calc.html

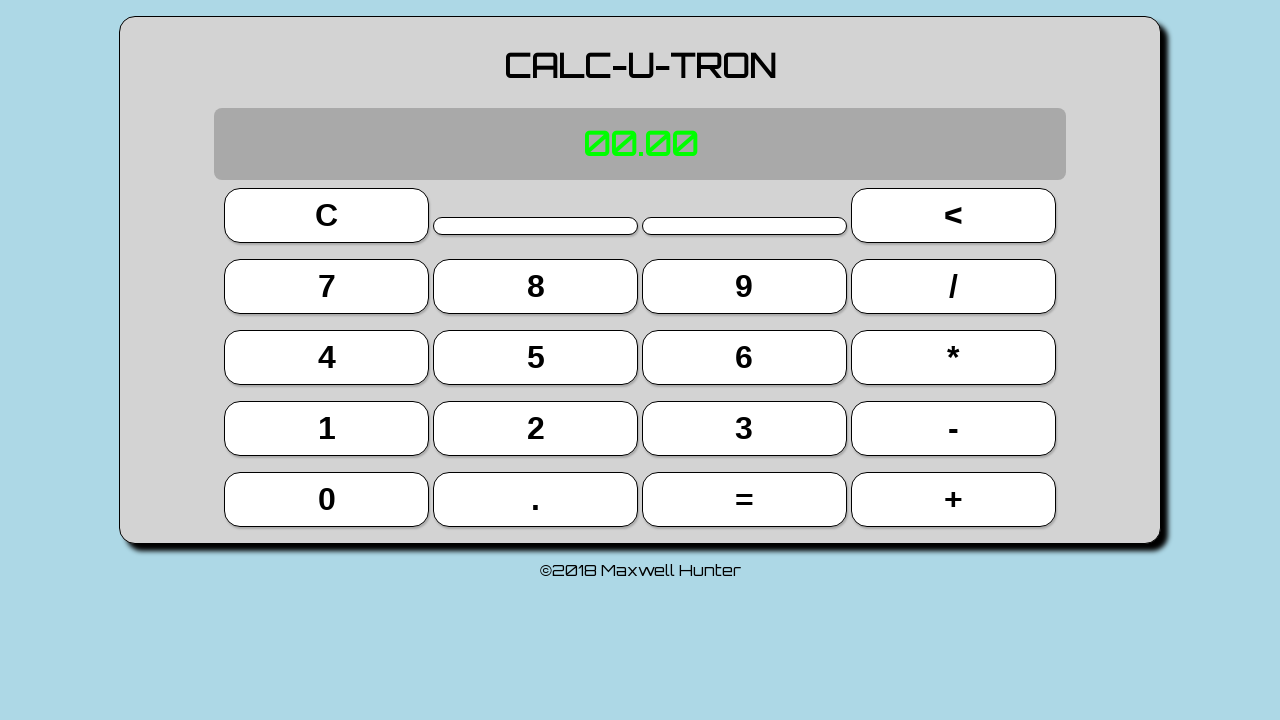

Waited for page to load with domcontentloaded state
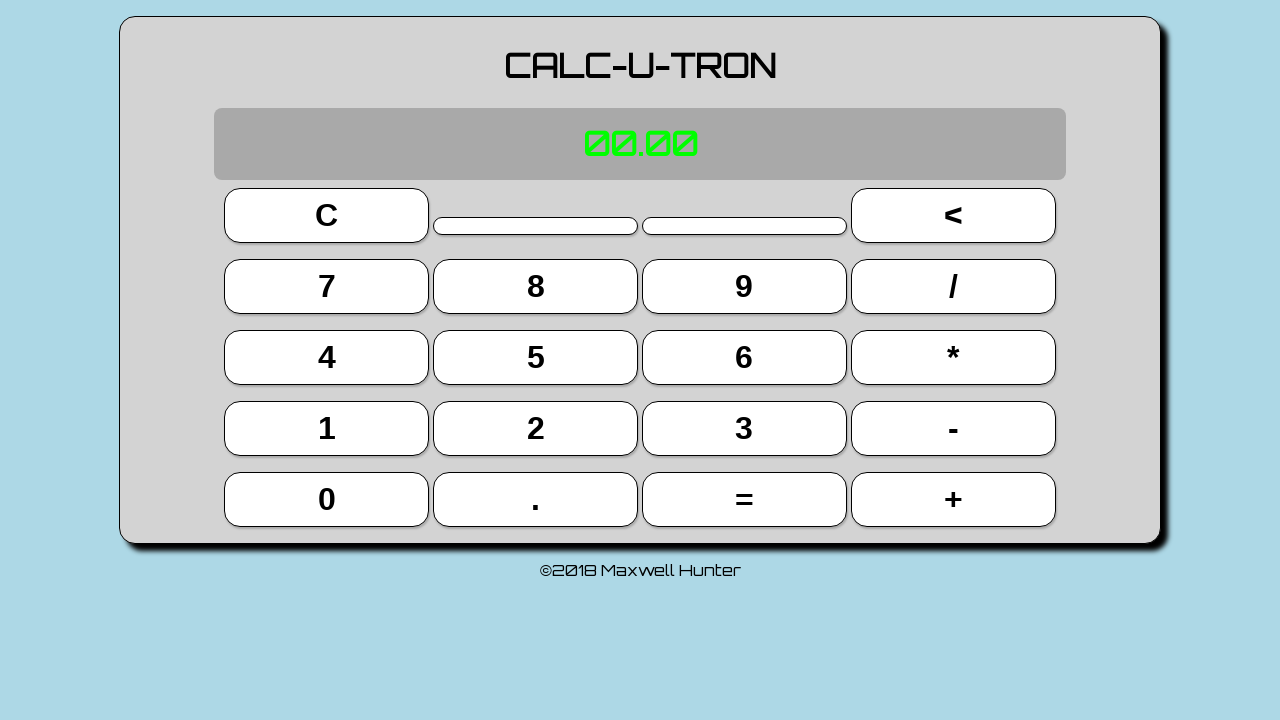

Reloaded page to ensure clean calculator state
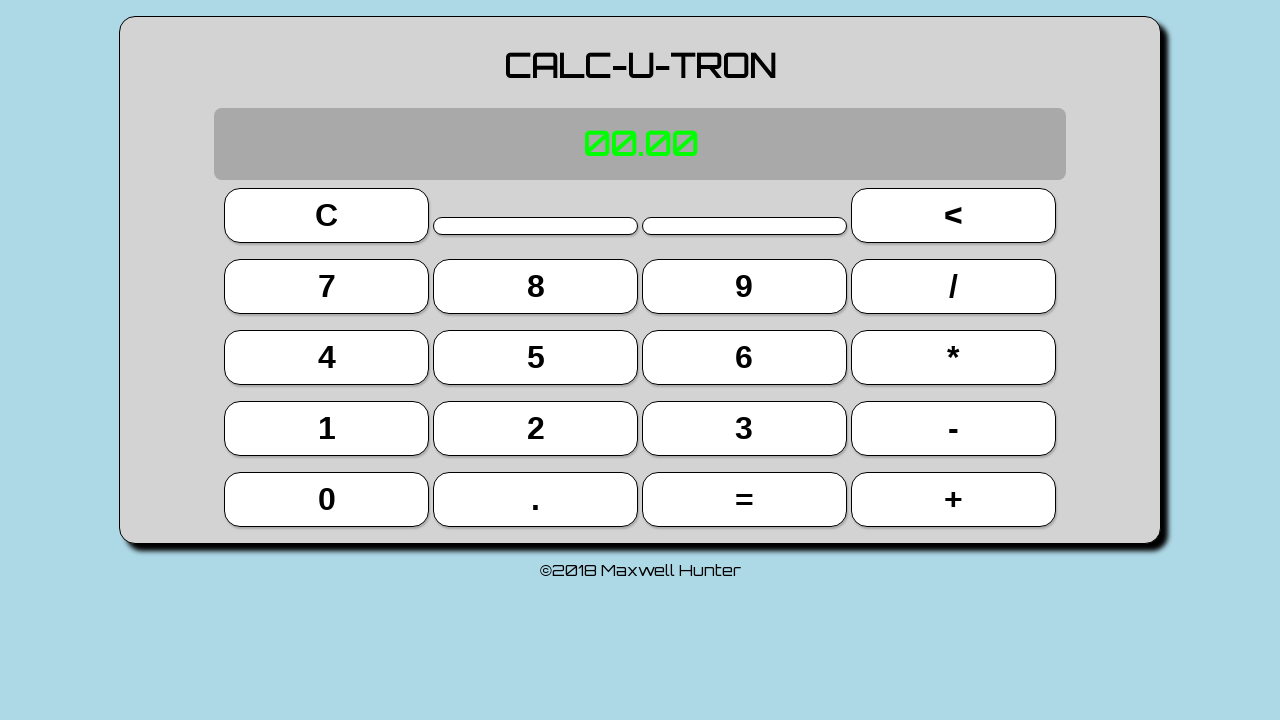

Typed '2' on keyboard
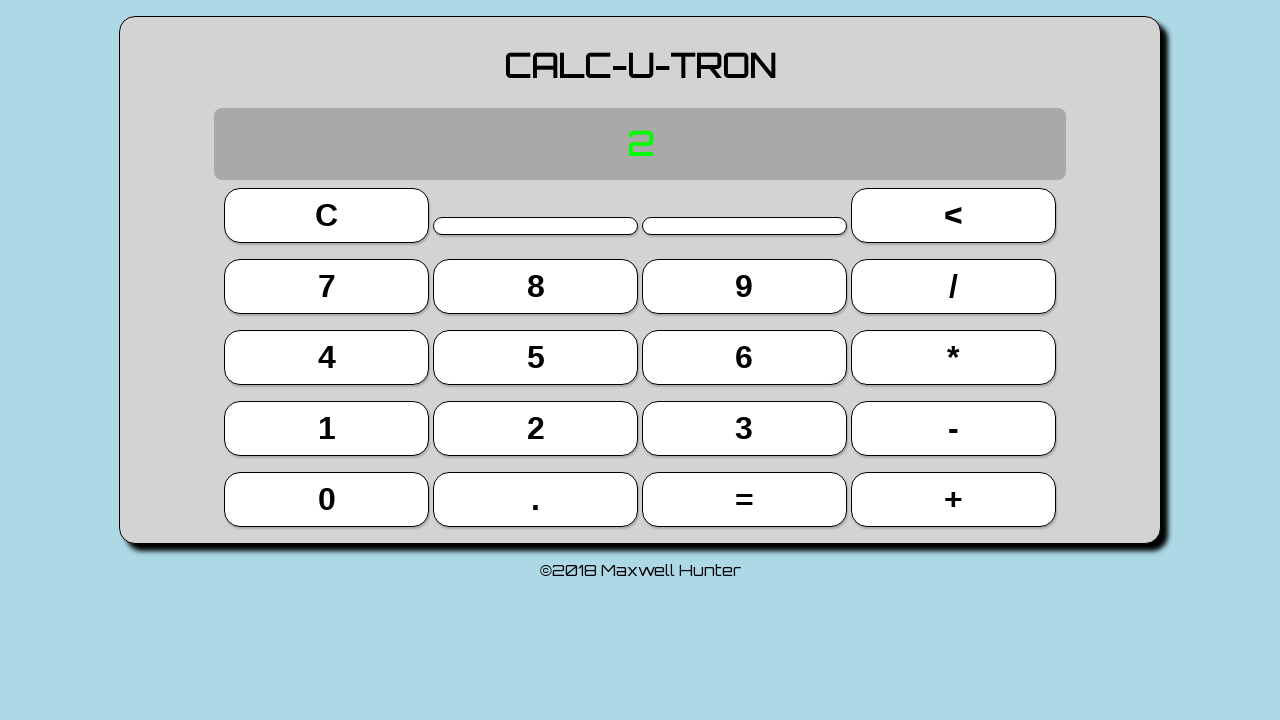

Typed '+' on keyboard
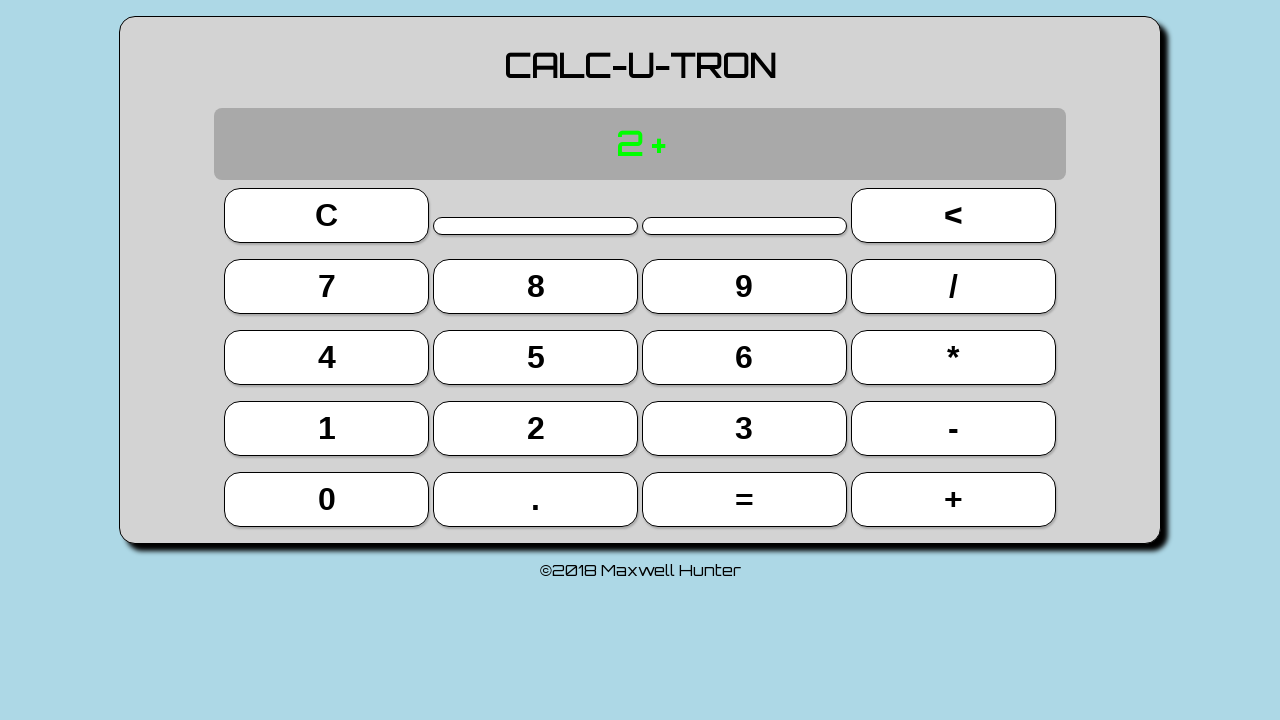

Typed '2' on keyboard
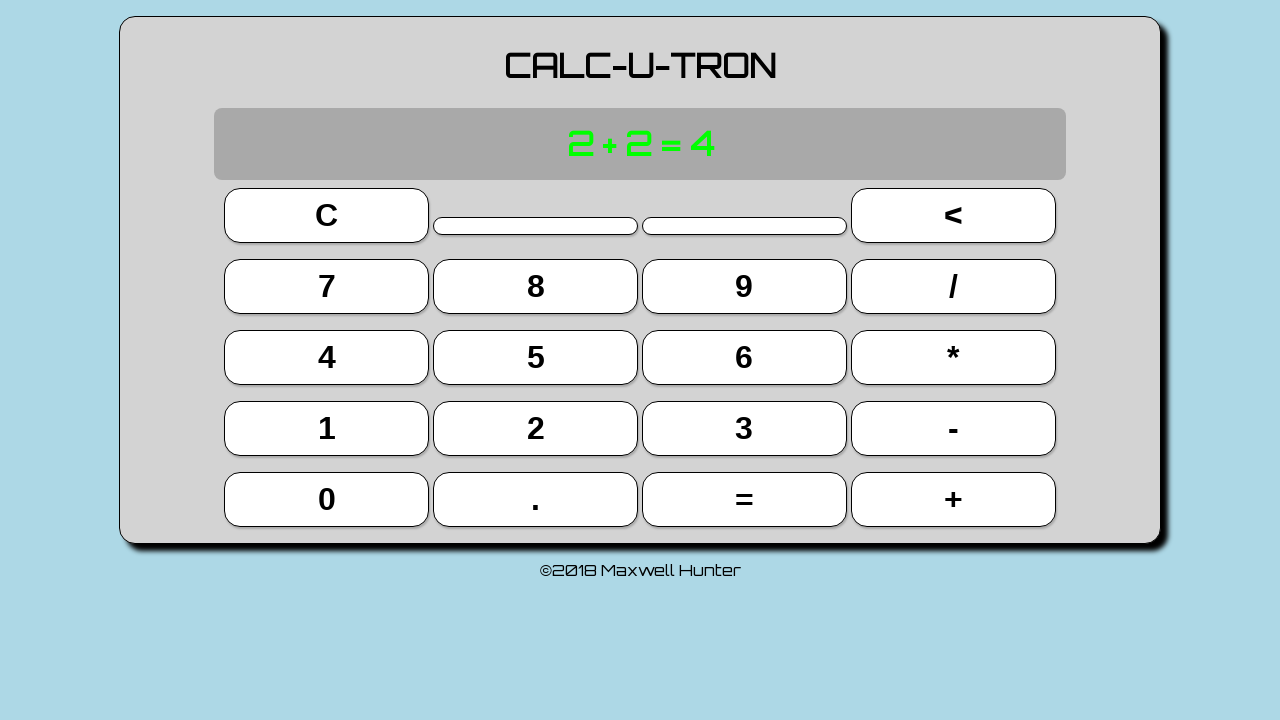

Pressed Enter to calculate 2+2
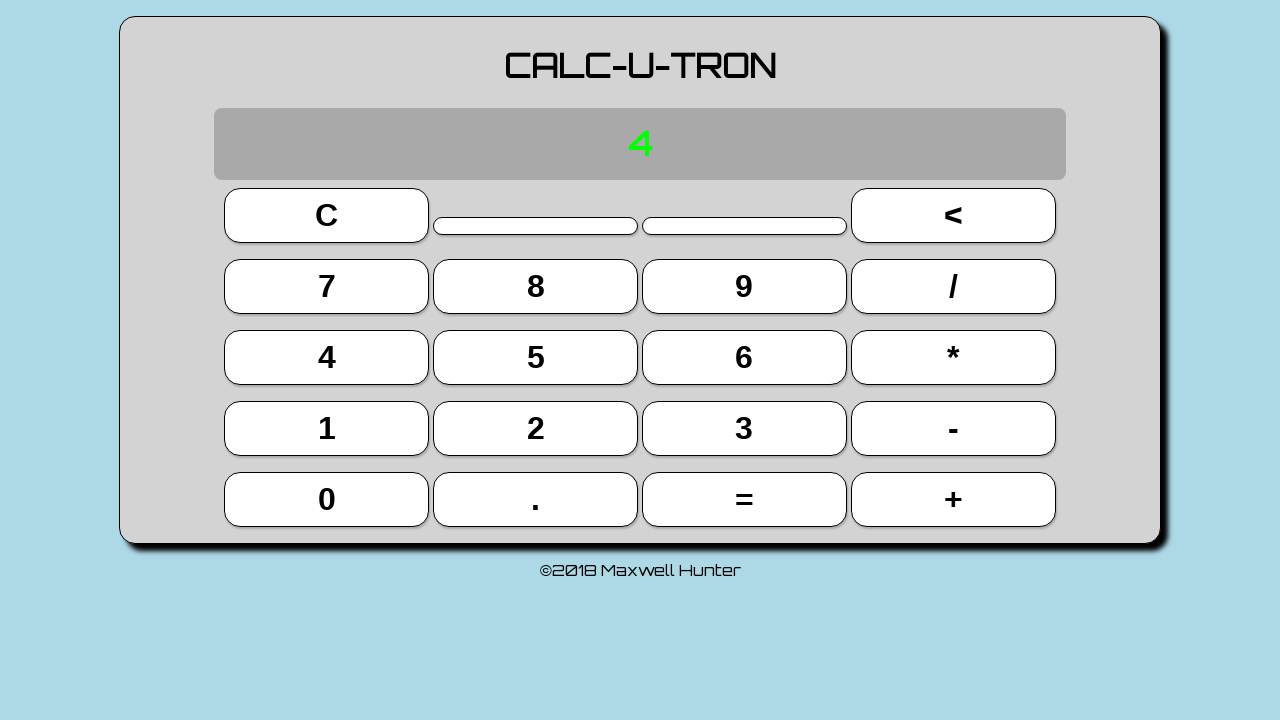

Retrieved display text content
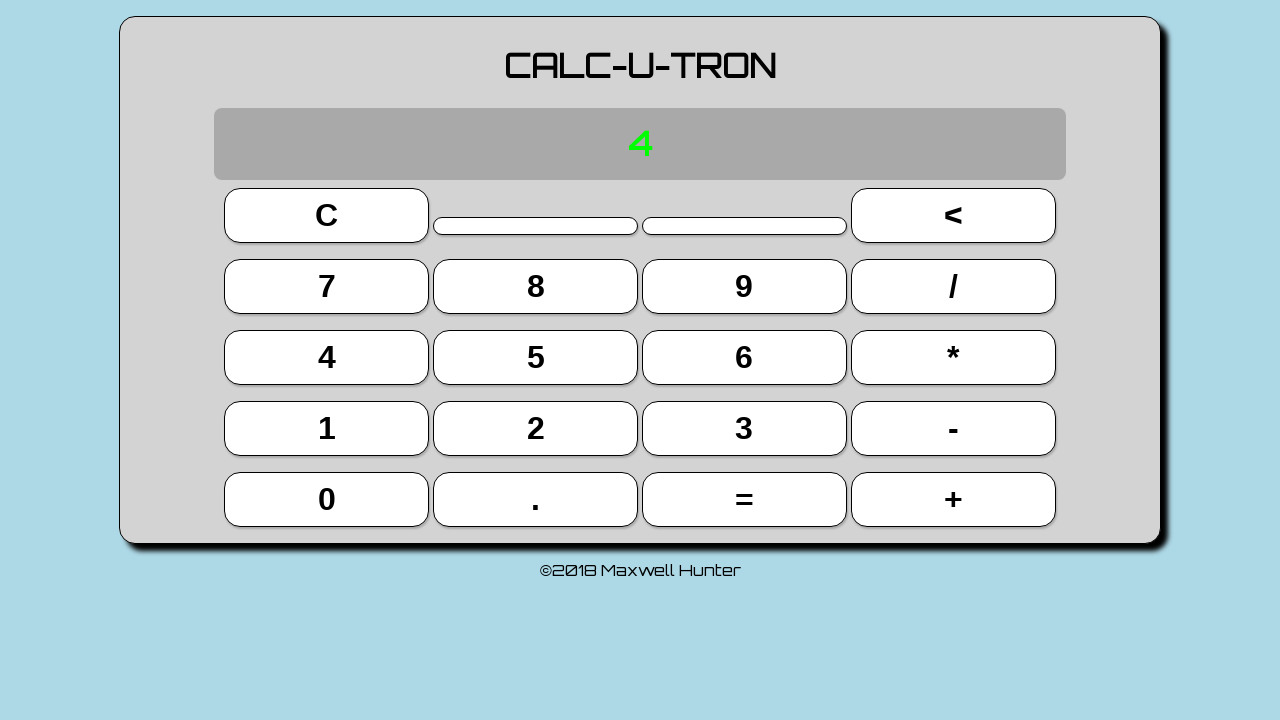

Asserted that calculator display shows '4'
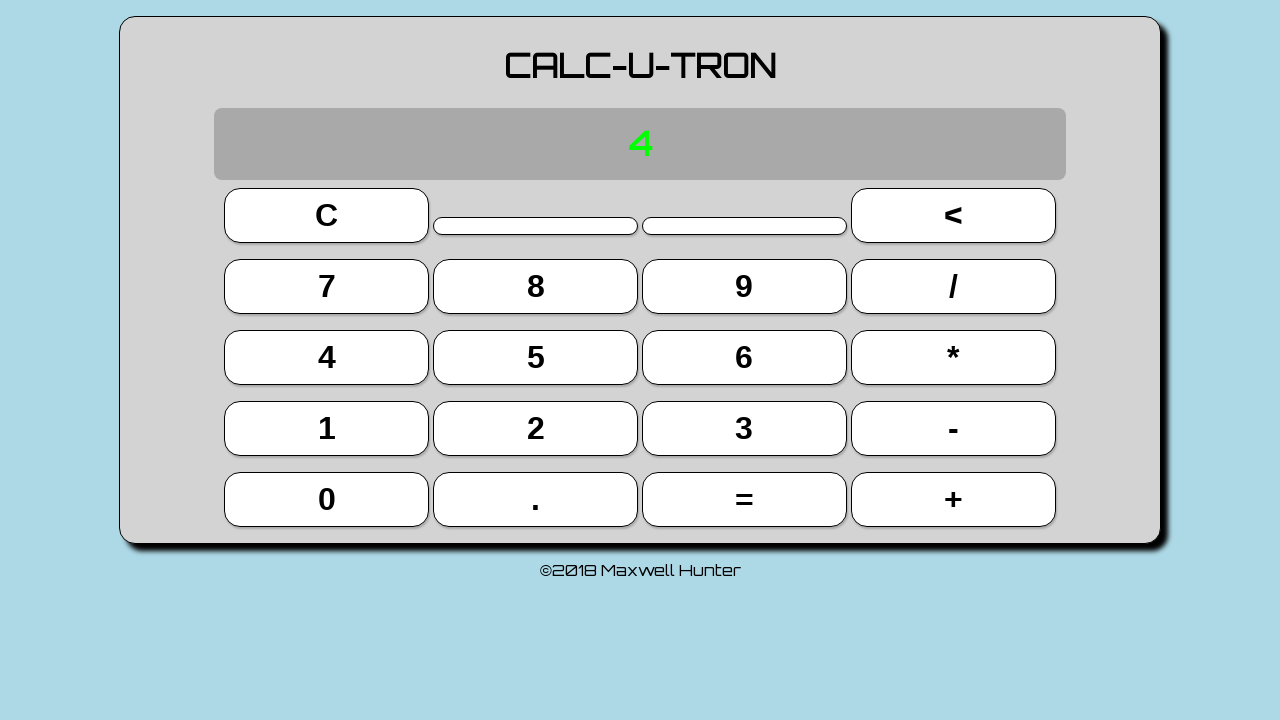

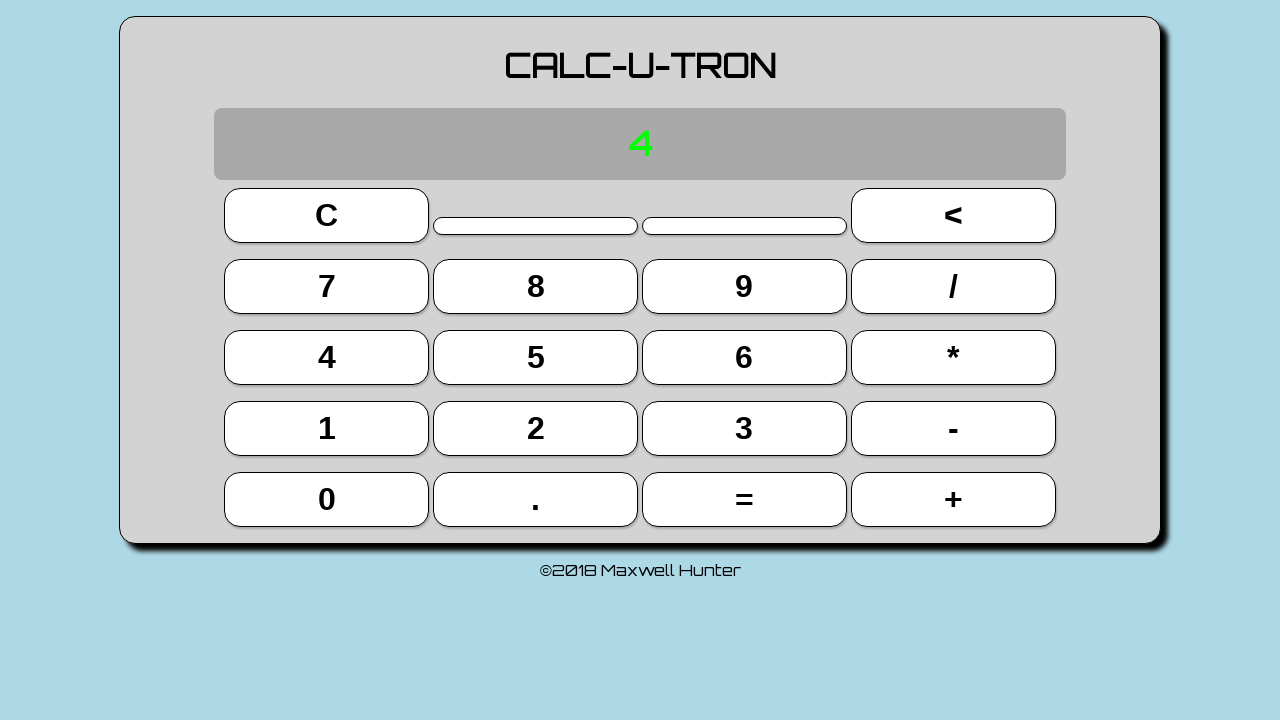